Tests right-click context menu functionality by performing a right-click action on a button element

Starting URL: https://swisnl.github.io/jQuery-contextMenu/demo.html

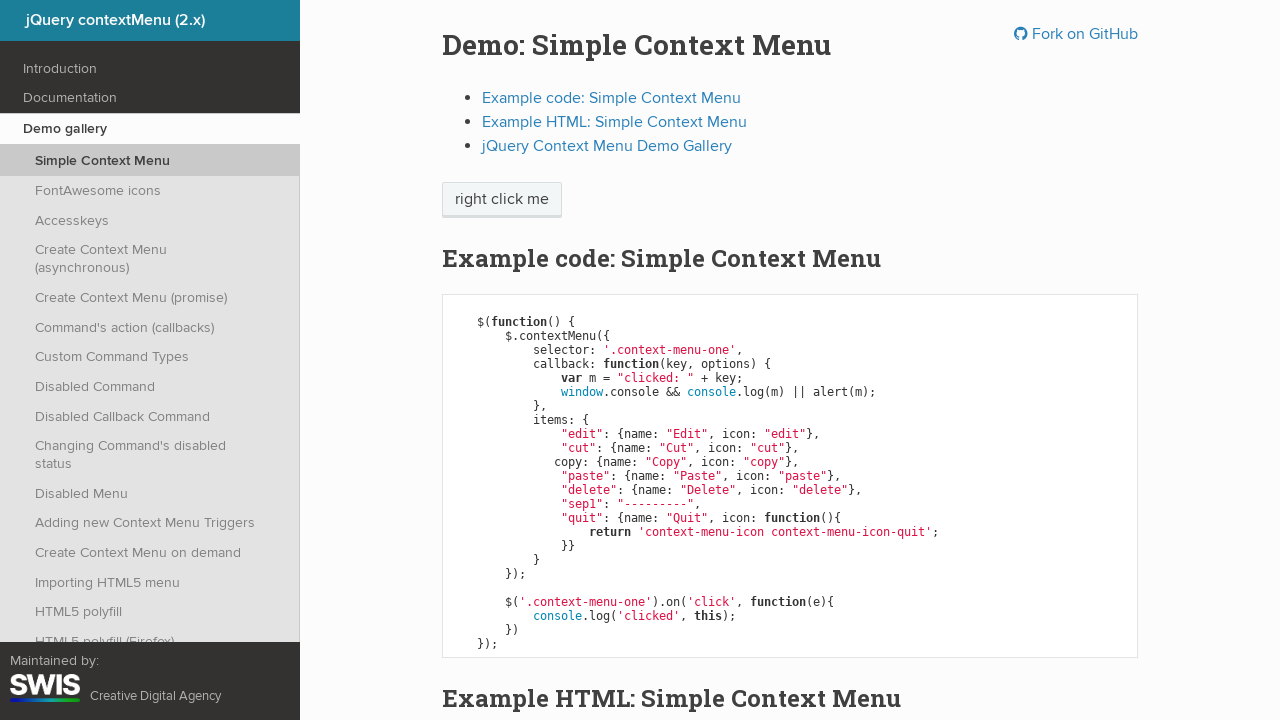

Right-clicked on context menu button element at (502, 200) on xpath=//span[@class='context-menu-one btn btn-neutral']
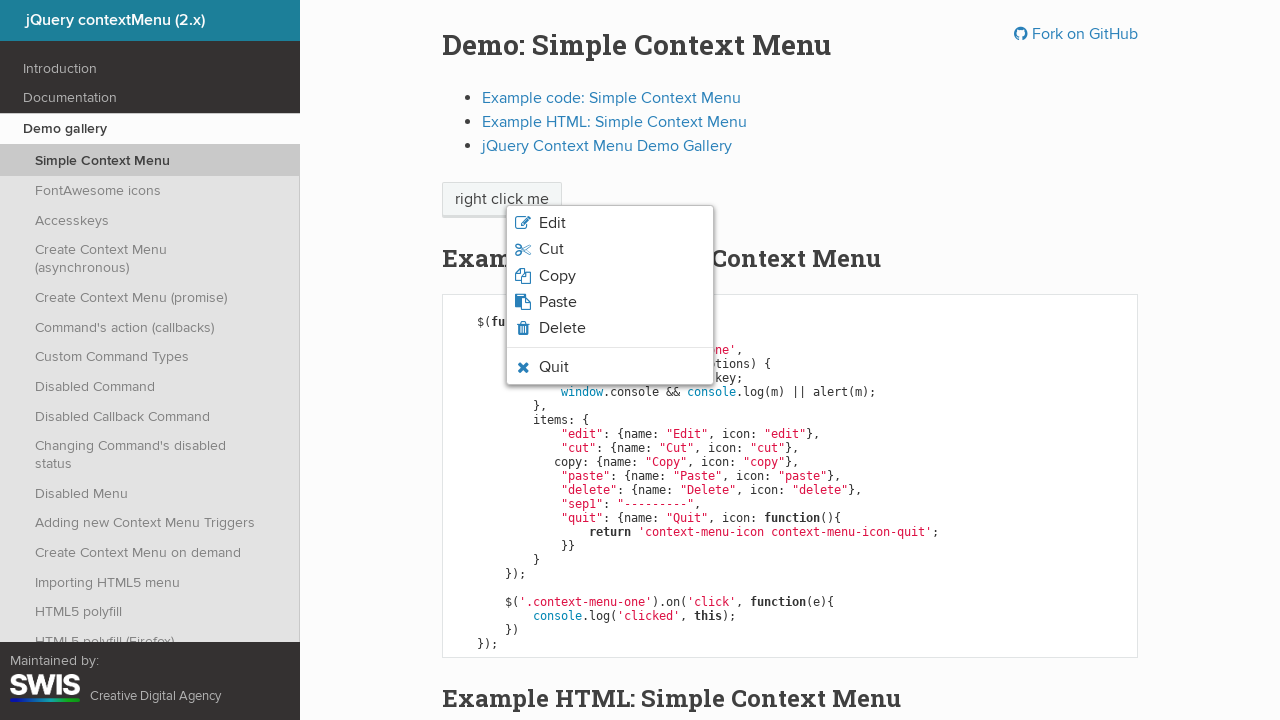

Context menu appeared after right-click
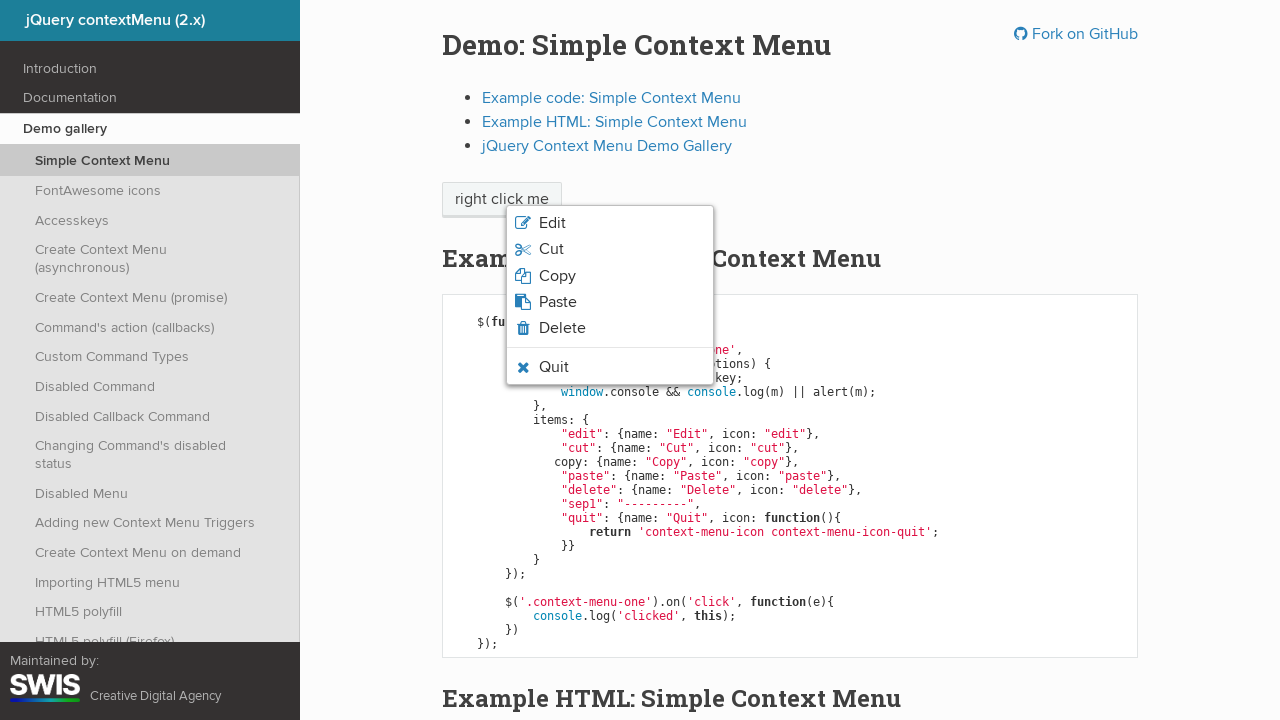

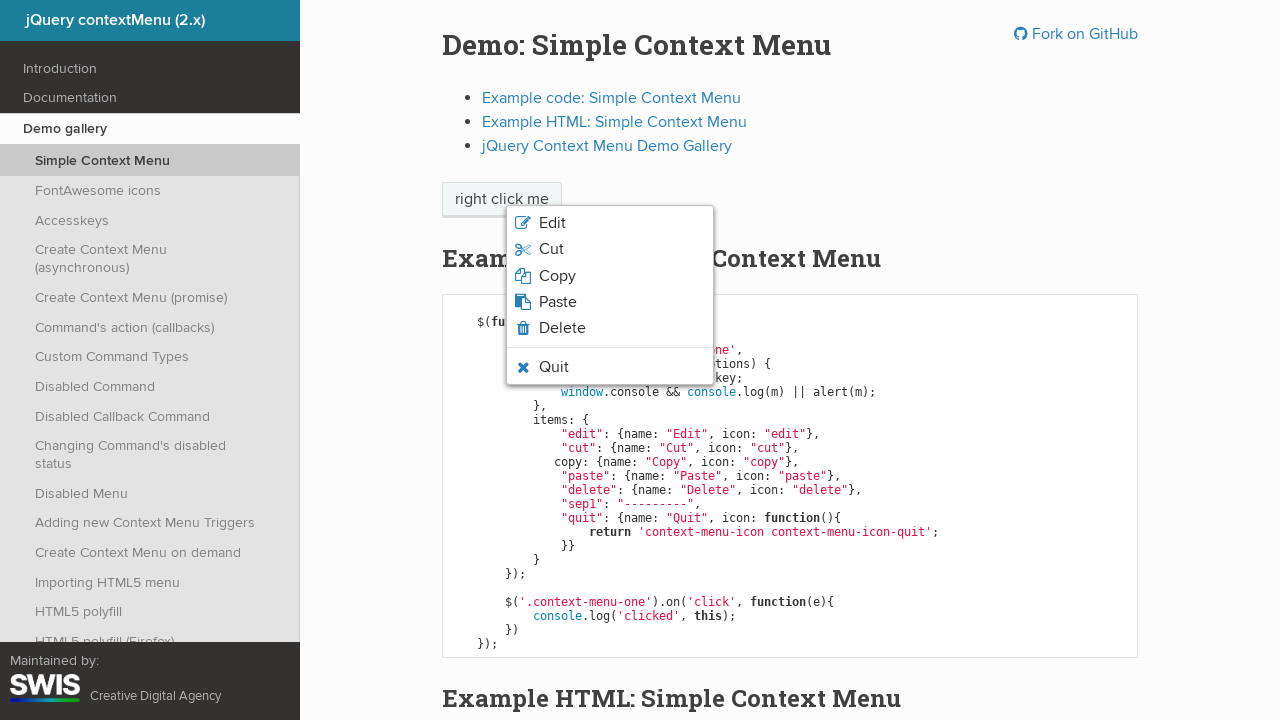